Tests navigation through the-internet.herokuapp.com, clicking on Frames and iFrame links, handling browser navigation (back/forward), switching to an iframe, and reading content from within the iframe

Starting URL: https://the-internet.herokuapp.com

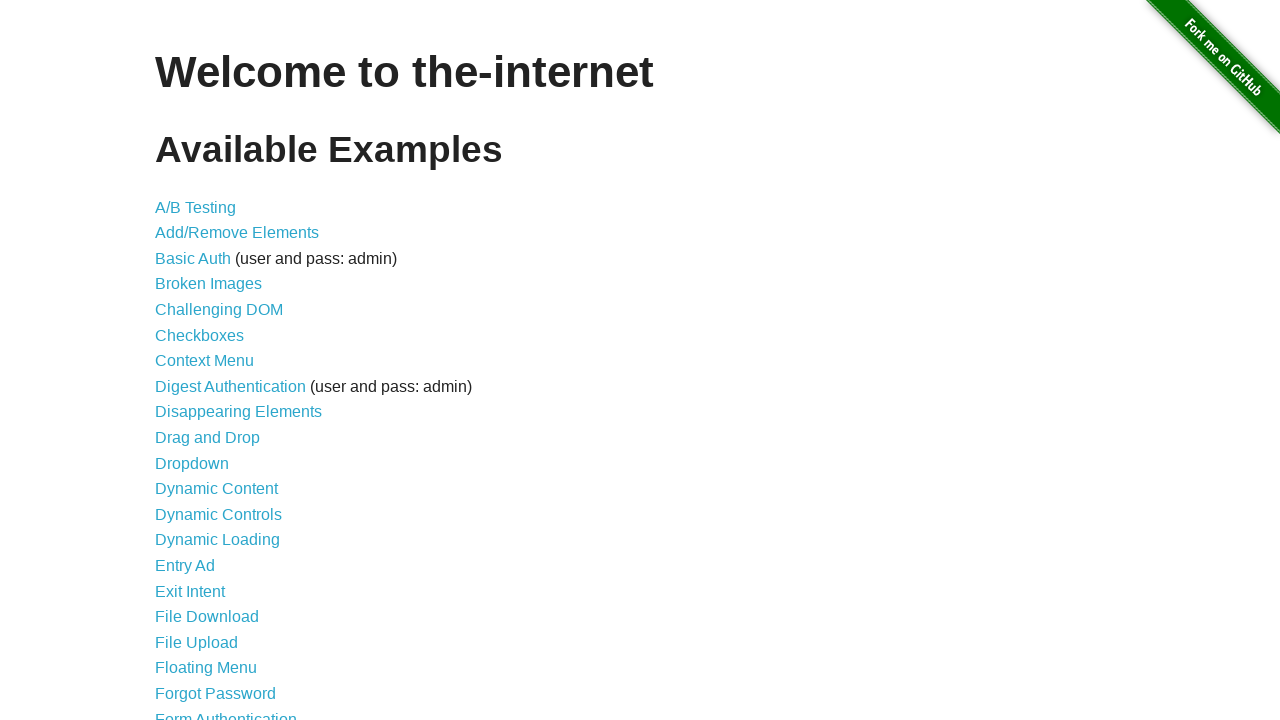

Clicked on Frames link at (182, 361) on text=Frames
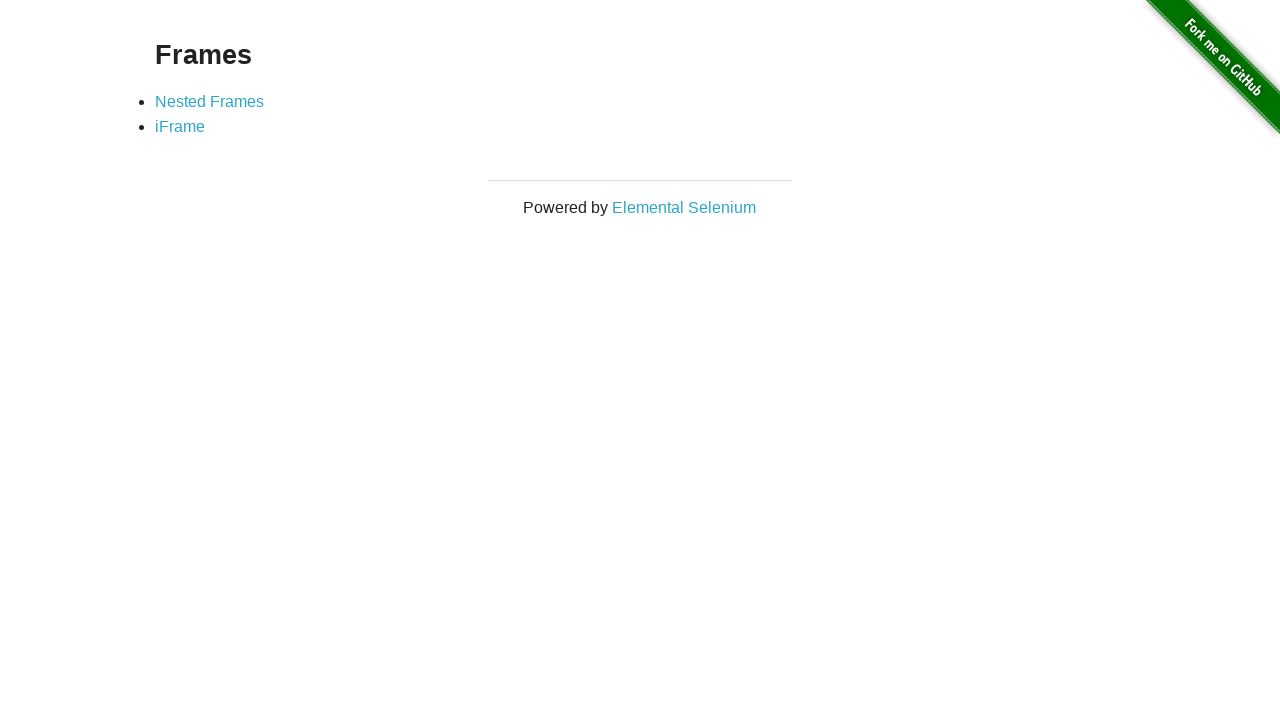

Navigated back in browser history
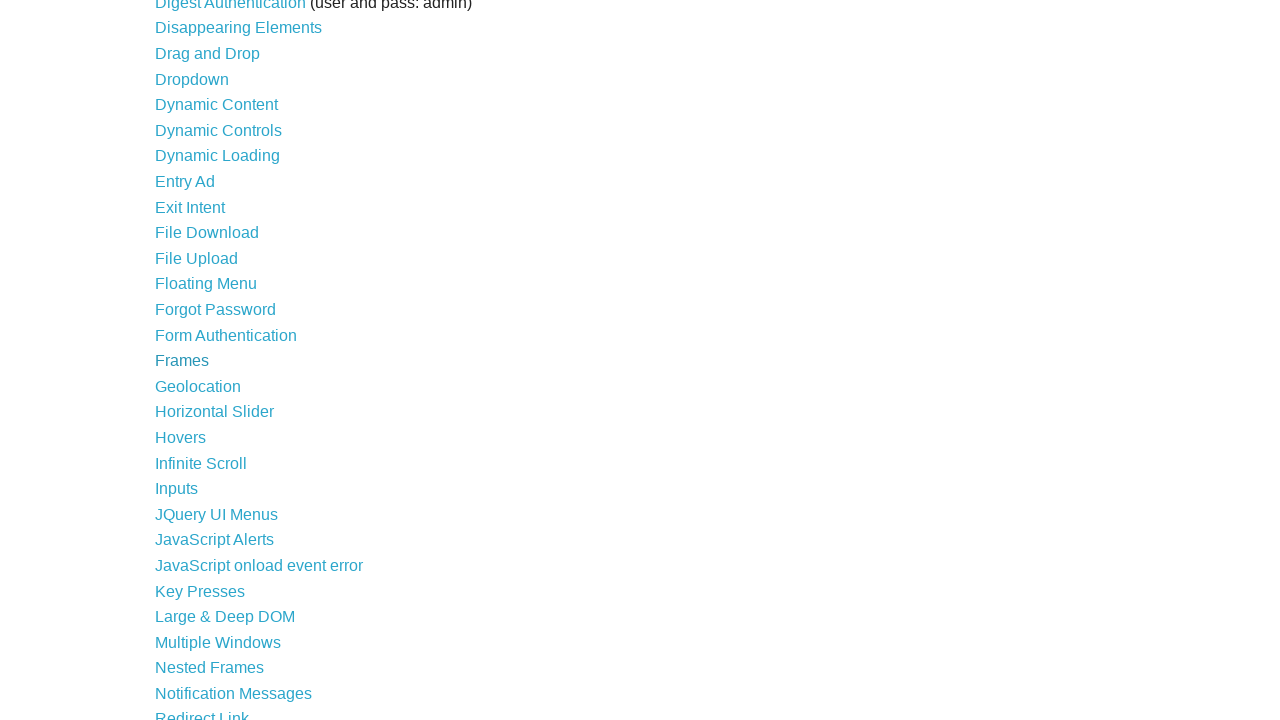

Navigated forward in browser history
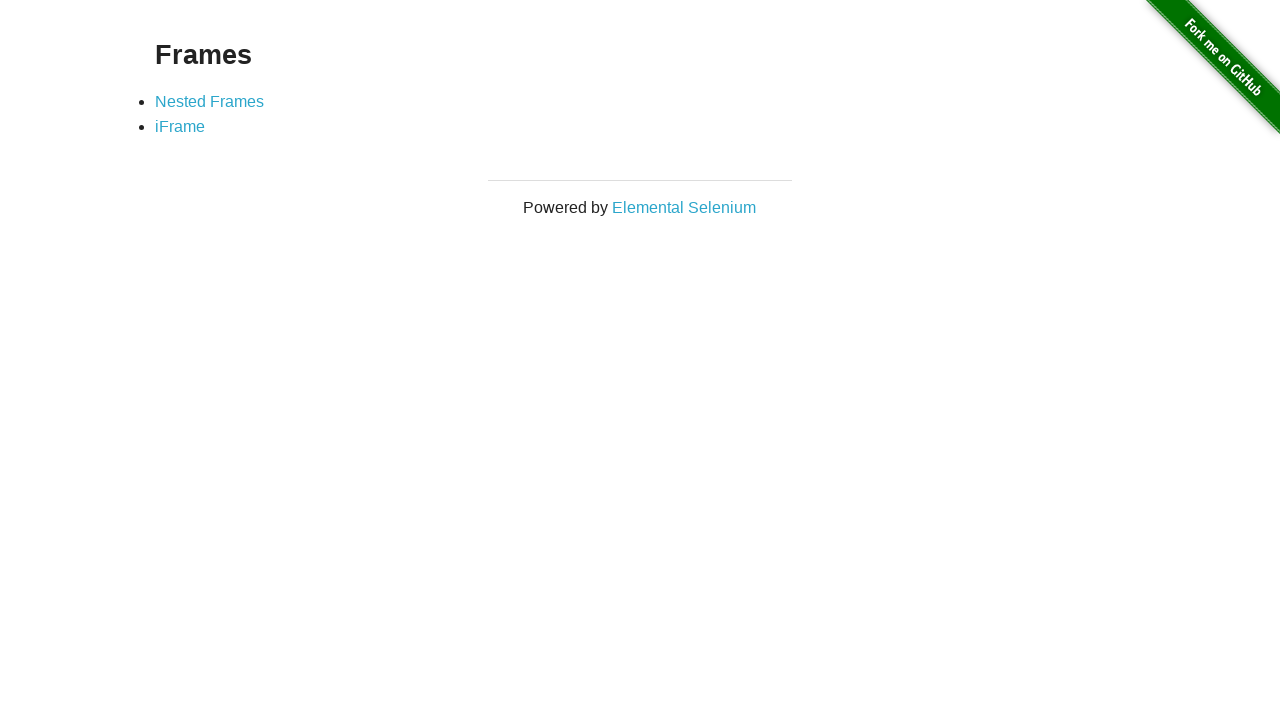

Clicked on iFrame link at (180, 127) on text=iFrame
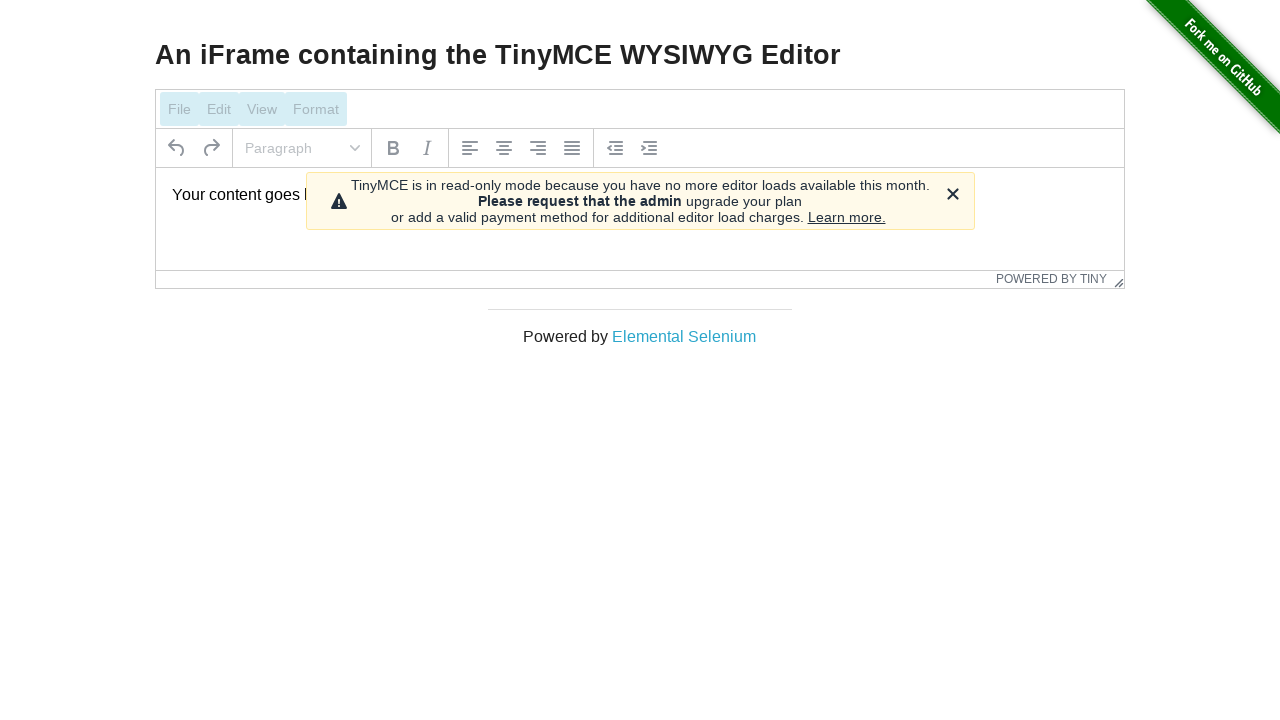

Closed modal/dialog with Close button at (952, 194) on [aria-label='Close']
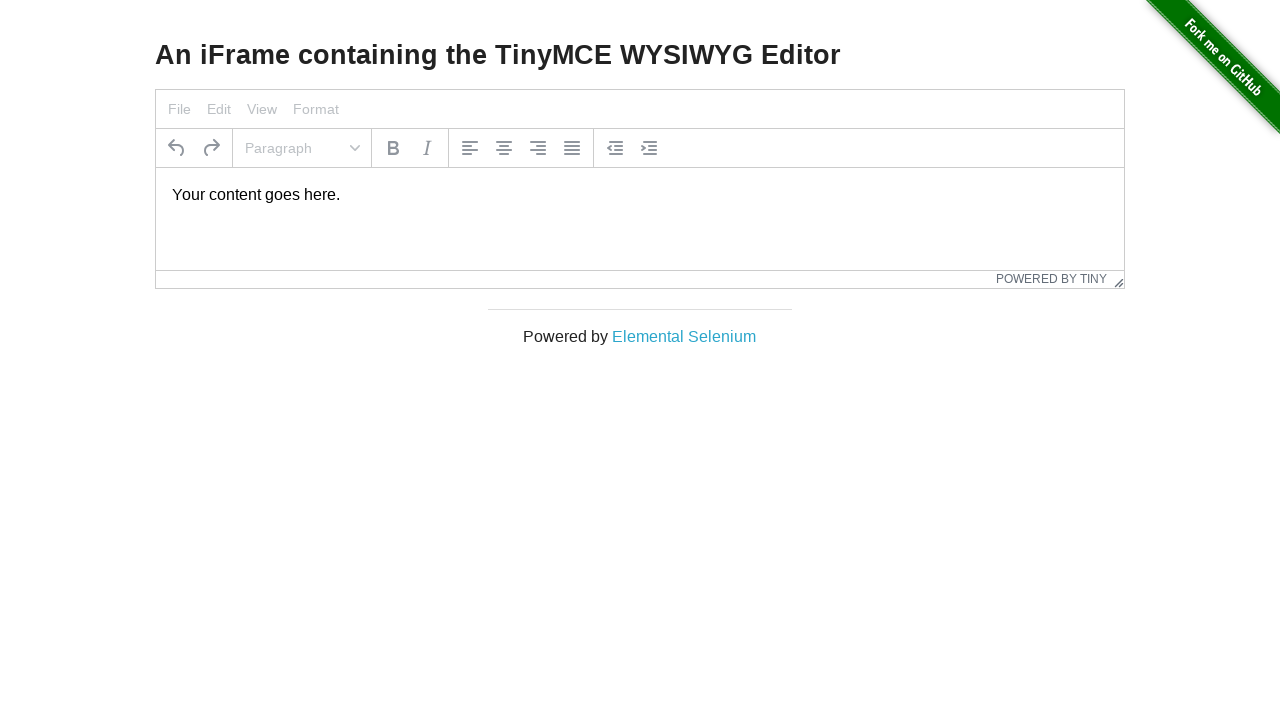

Located iframe with id 'mce_0_ifr'
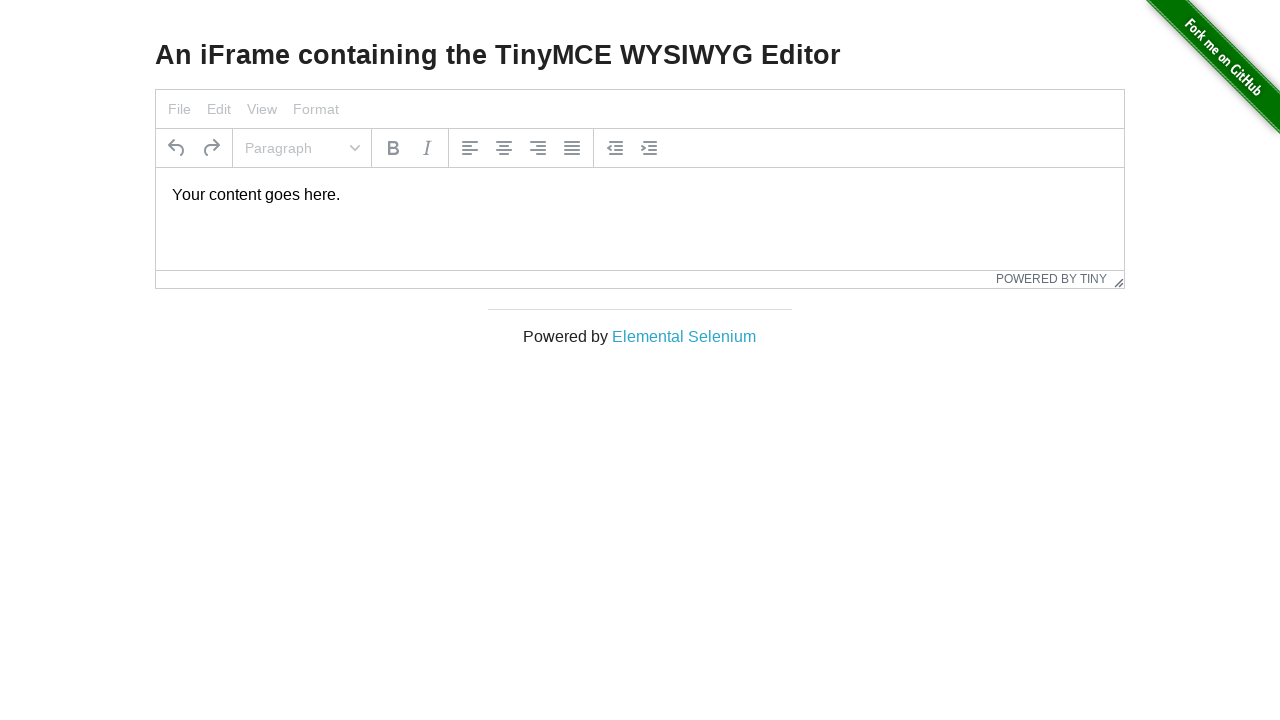

Extracted text content from iframe: Your content goes here.
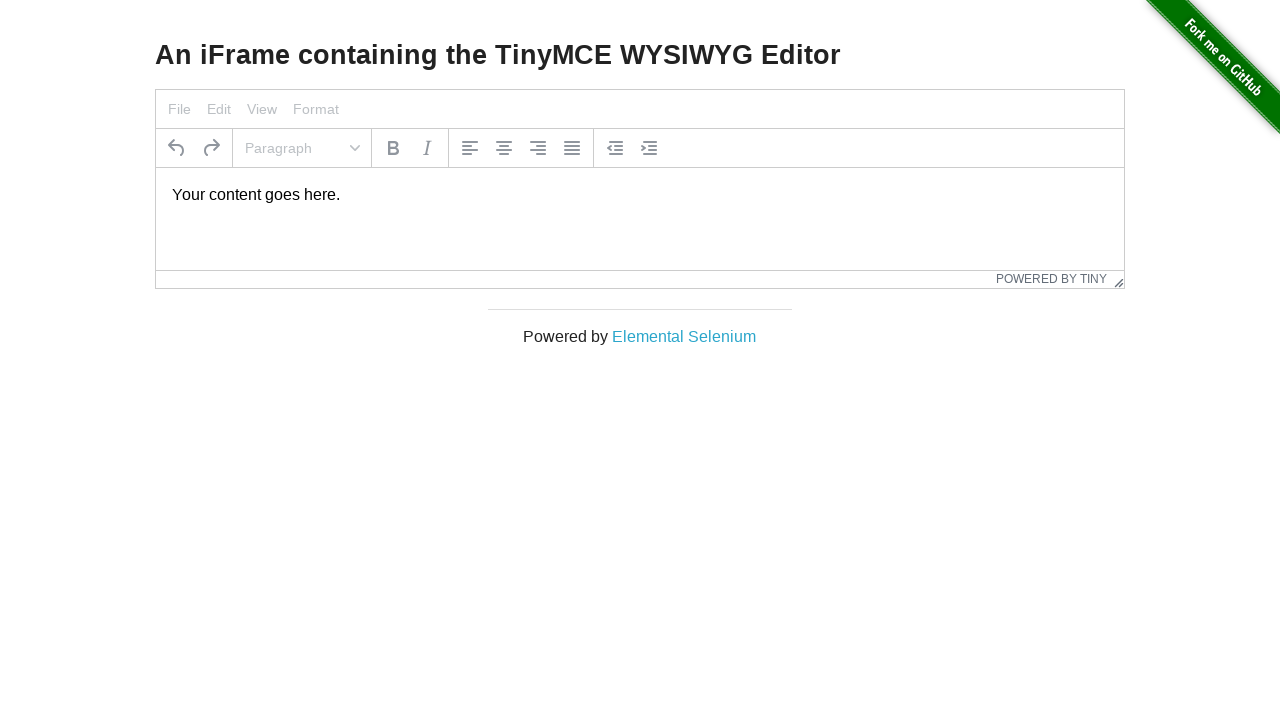

Printed extracted text content to console
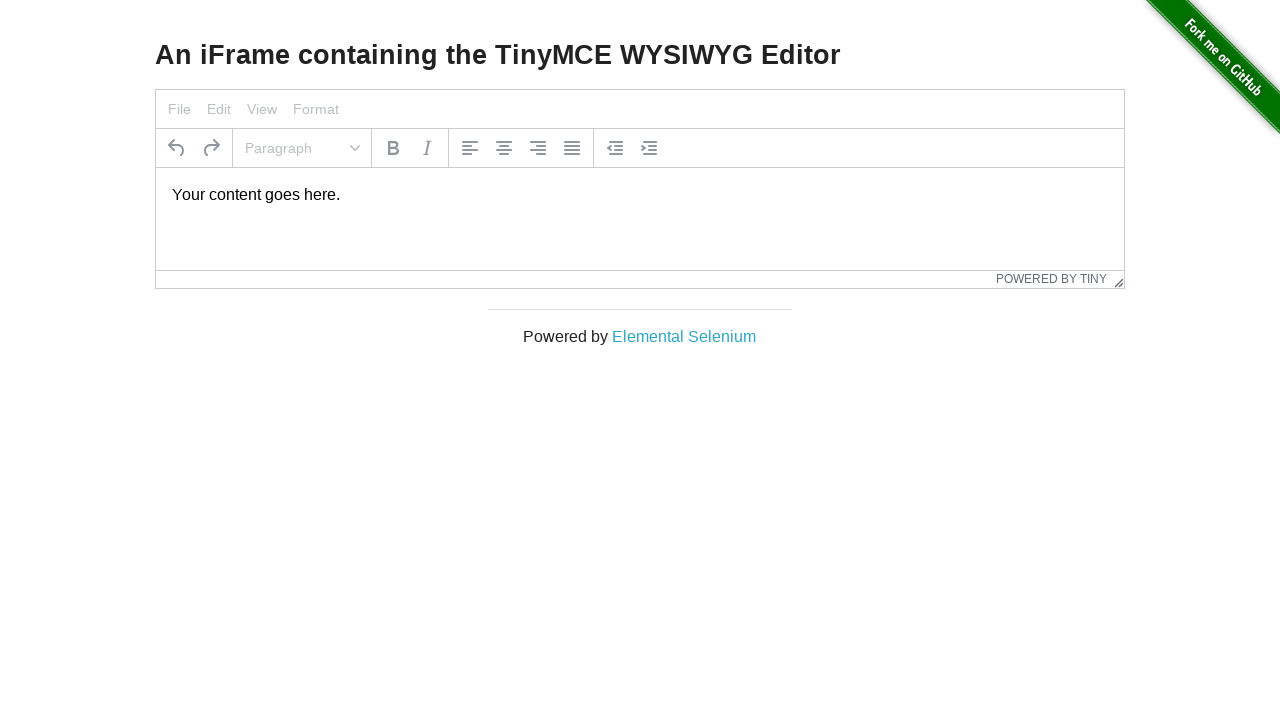

Reloaded the page
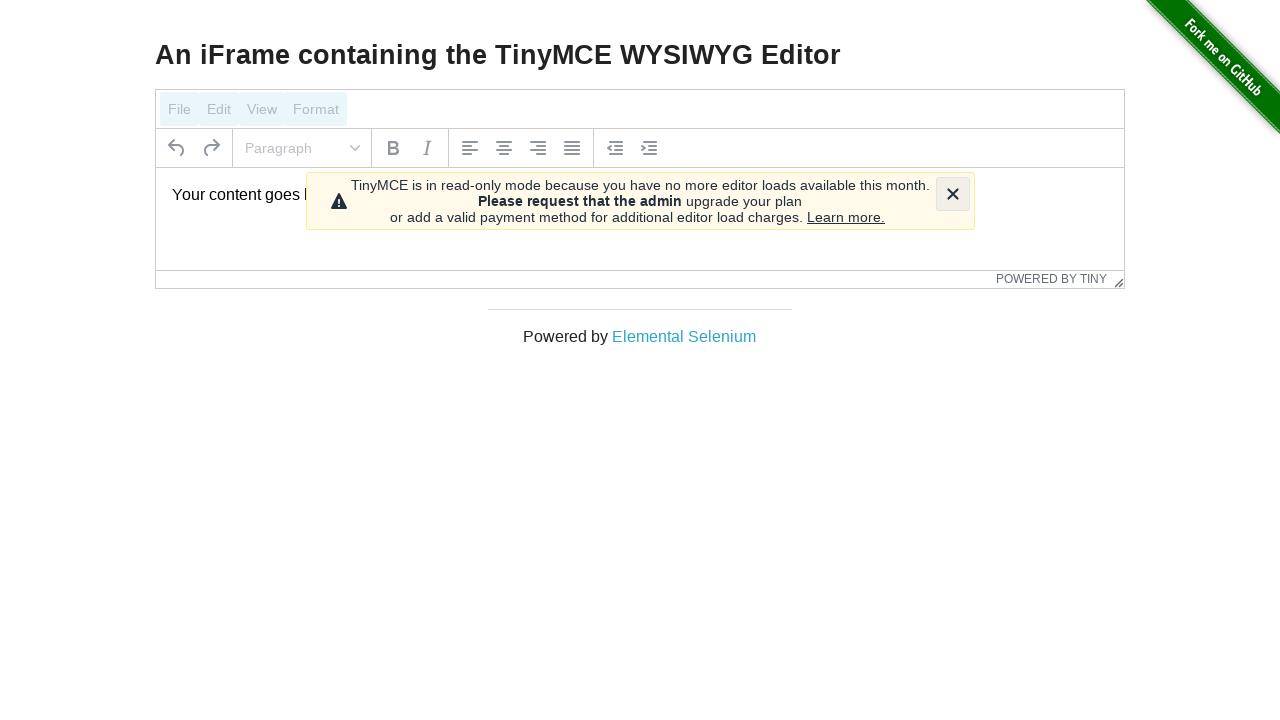

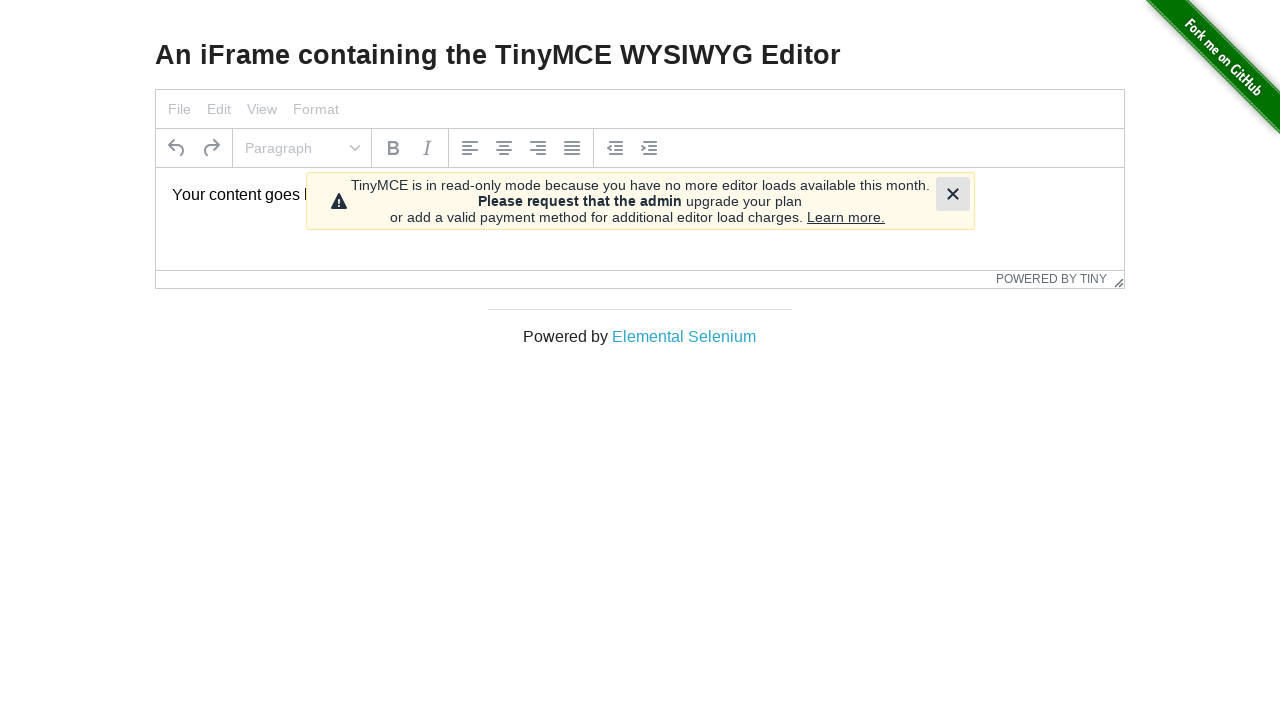